Tests that the game image display uses object-contain styling for full picture visibility, verifies letterboxing background color, and tests zoom controls functionality (zoom in, zoom out, reset).

Starting URL: https://geo.cmxu.io/

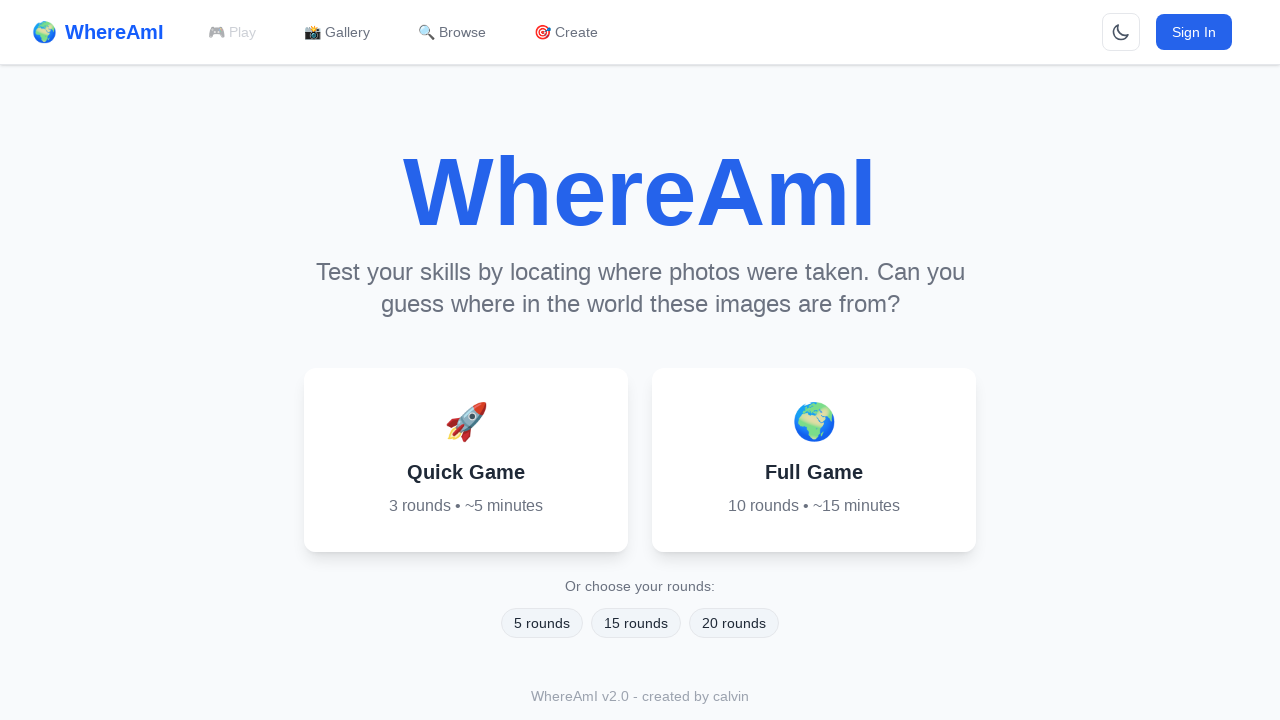

Page loaded with networkidle state
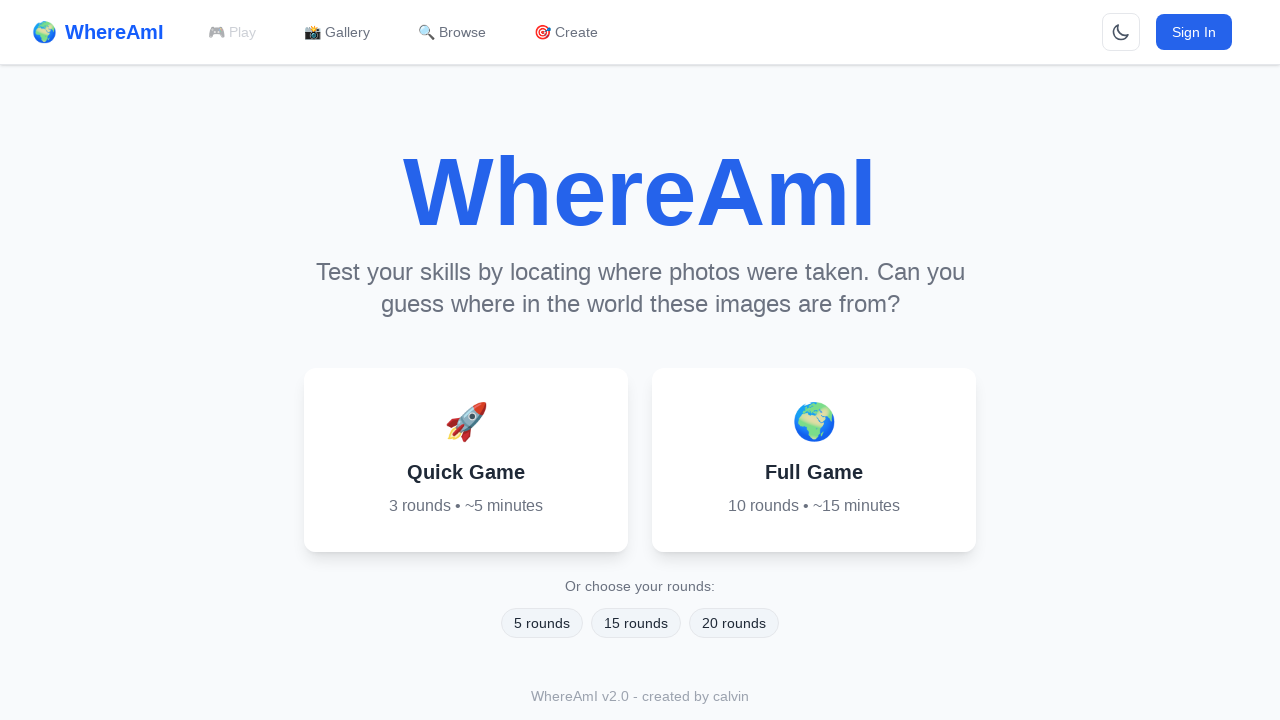

Located Quick Game and Full Game buttons
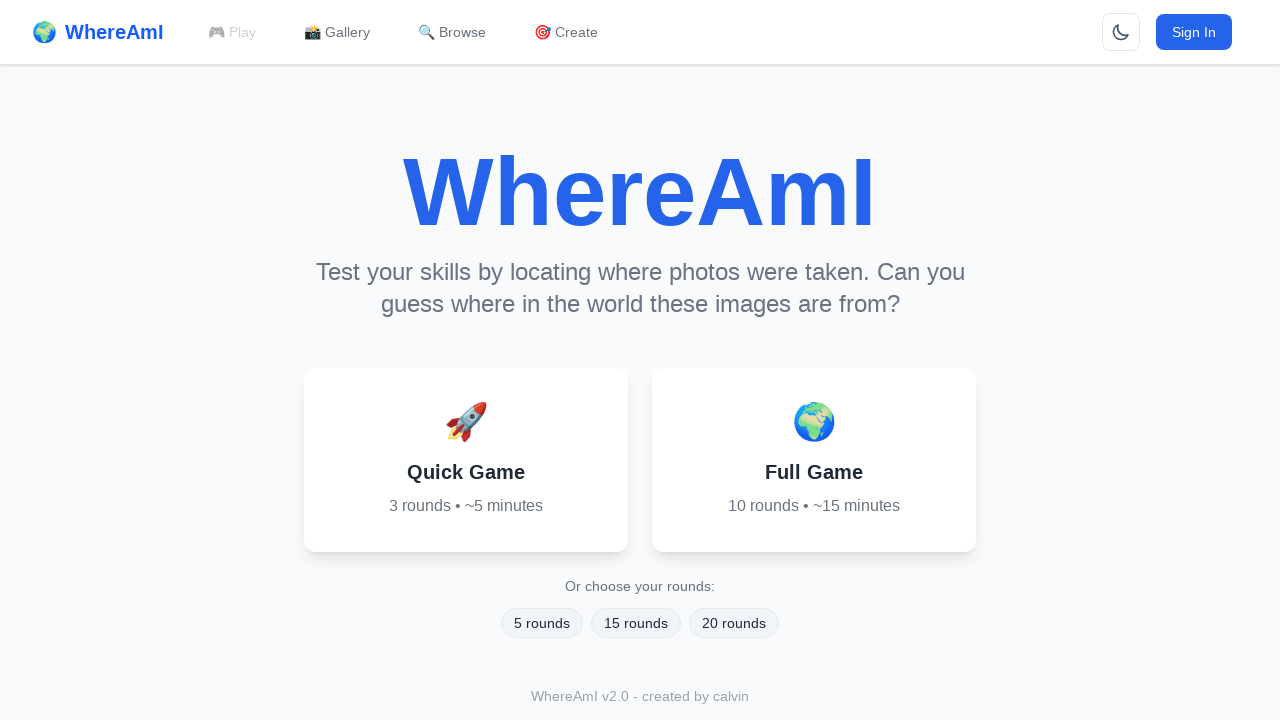

Clicked Quick Game button at (466, 460) on button >> internal:has-text="Quick Game"i
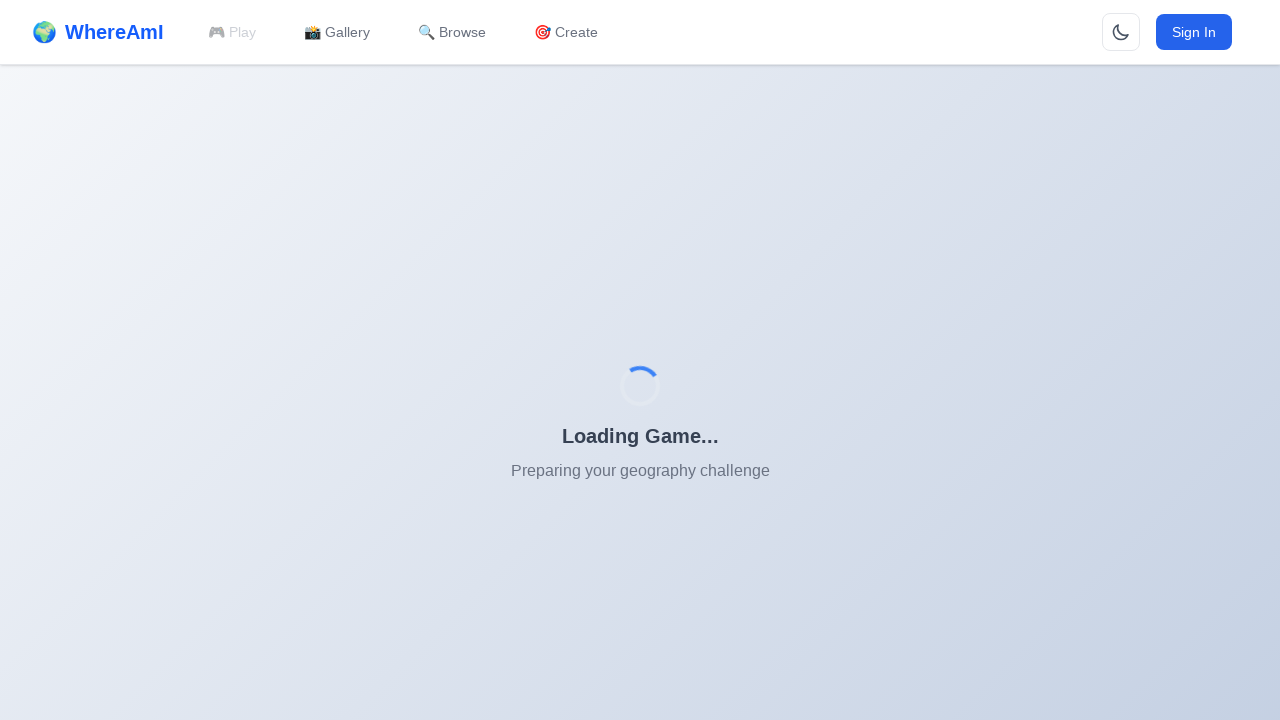

Waited 5 seconds for game to initialize
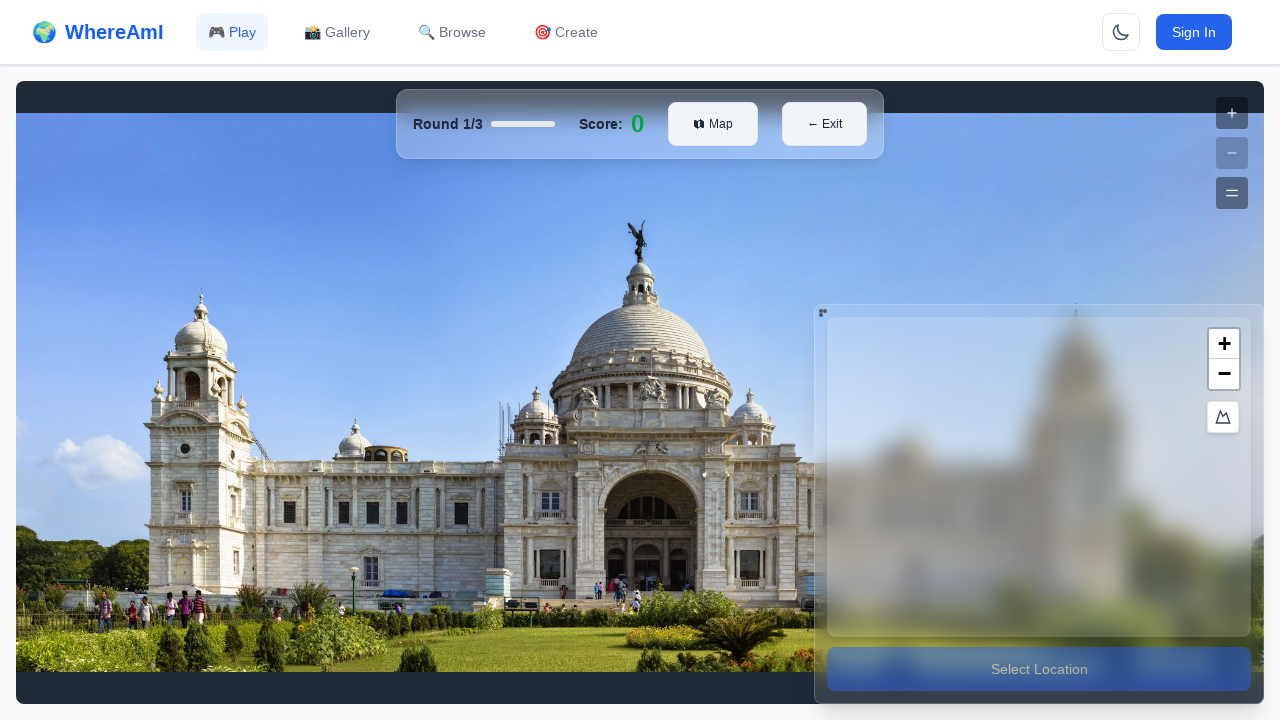

Game image element became visible
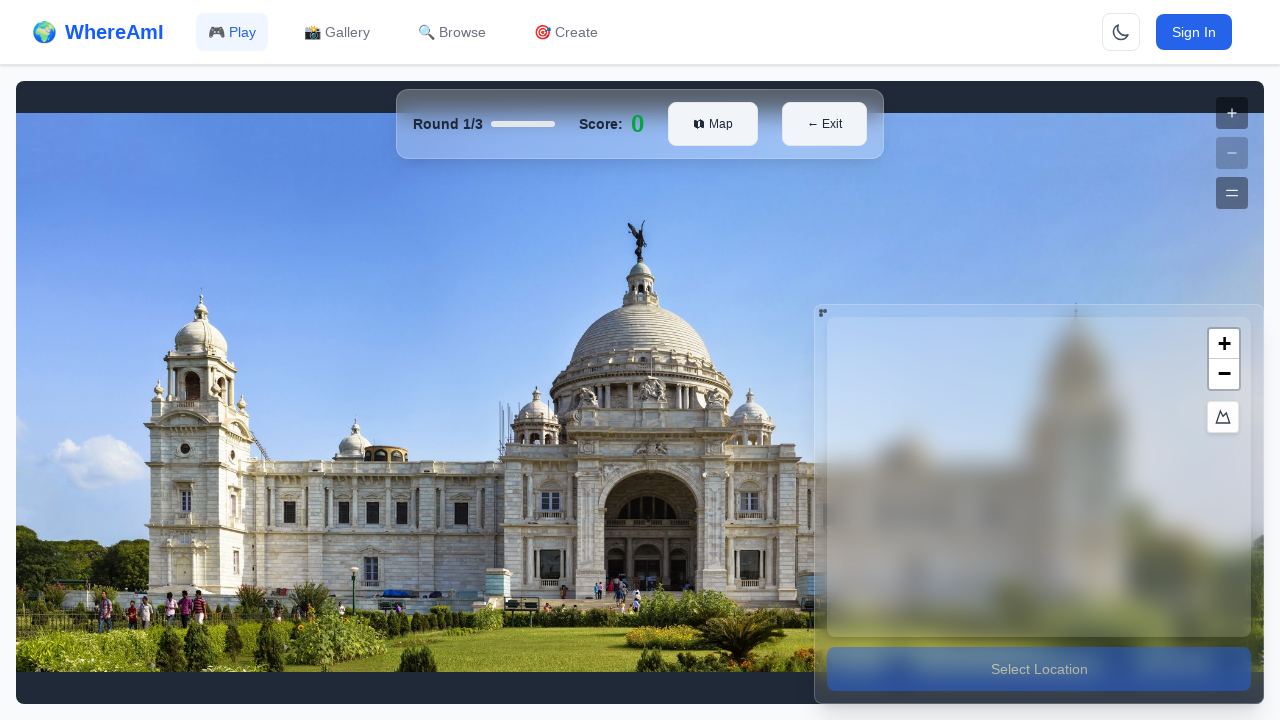

Waited 3 seconds for image to fully load
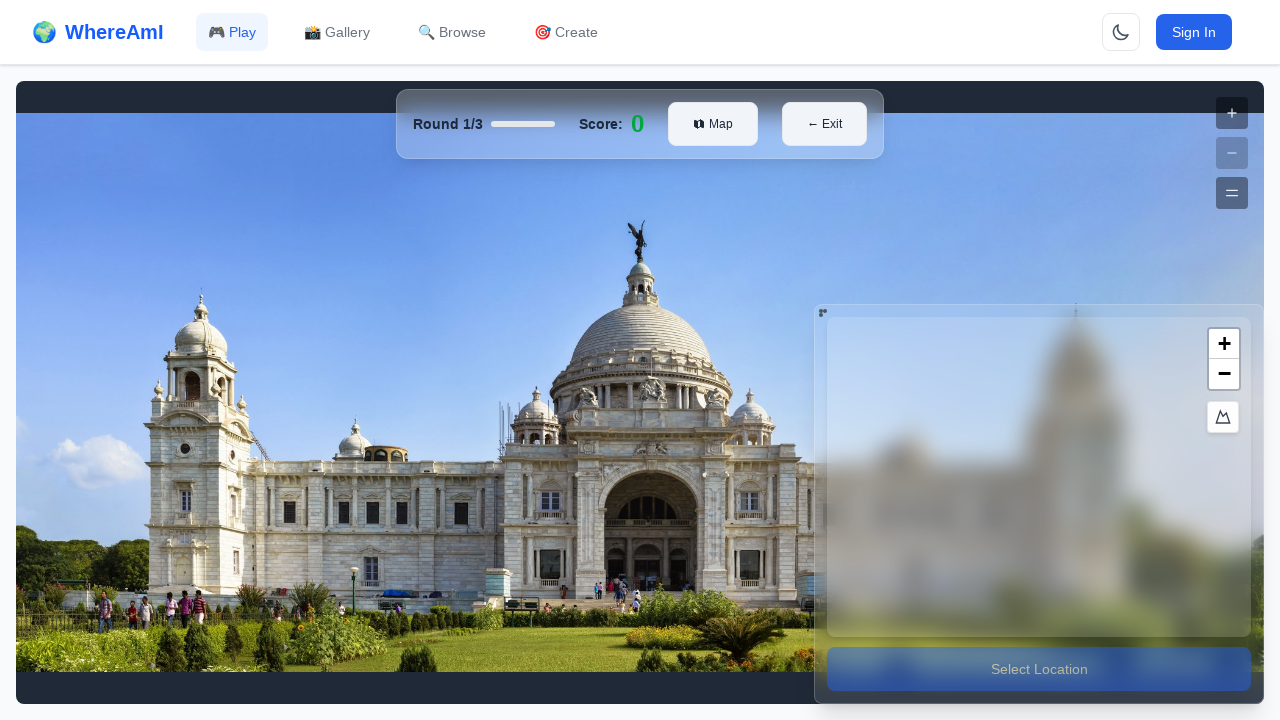

Located zoom in and zoom out buttons
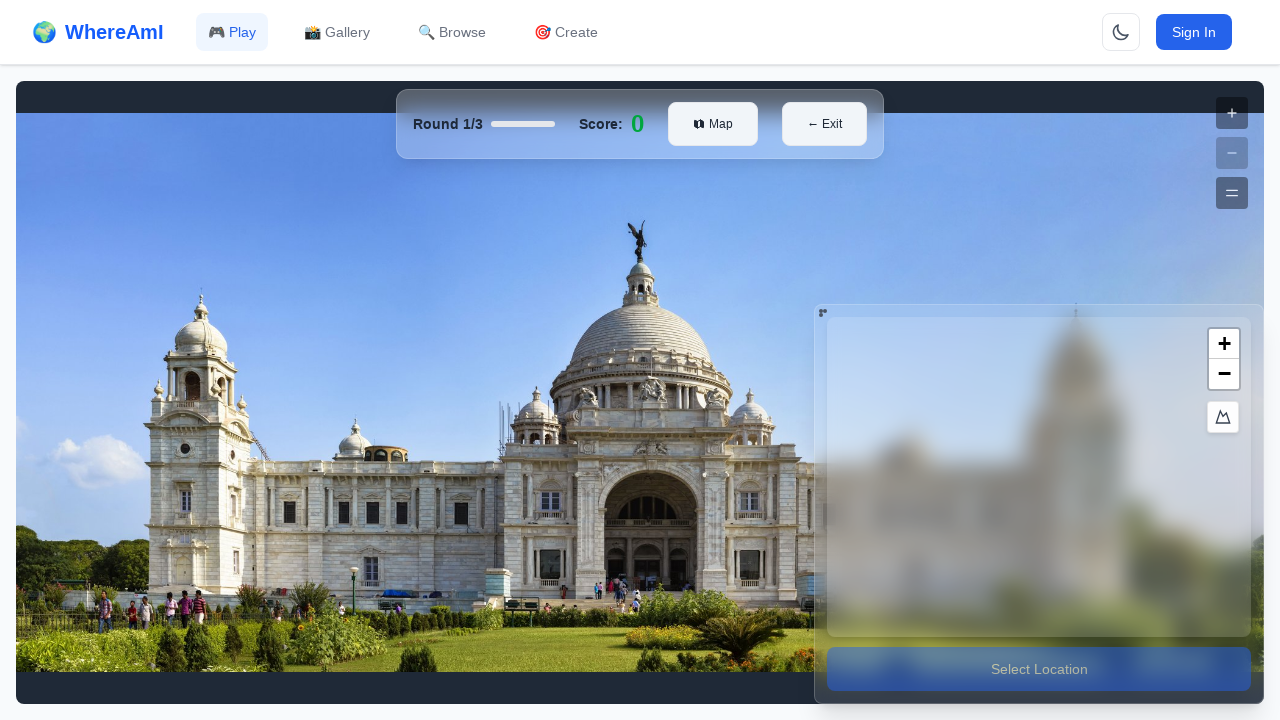

Zoom in button became visible
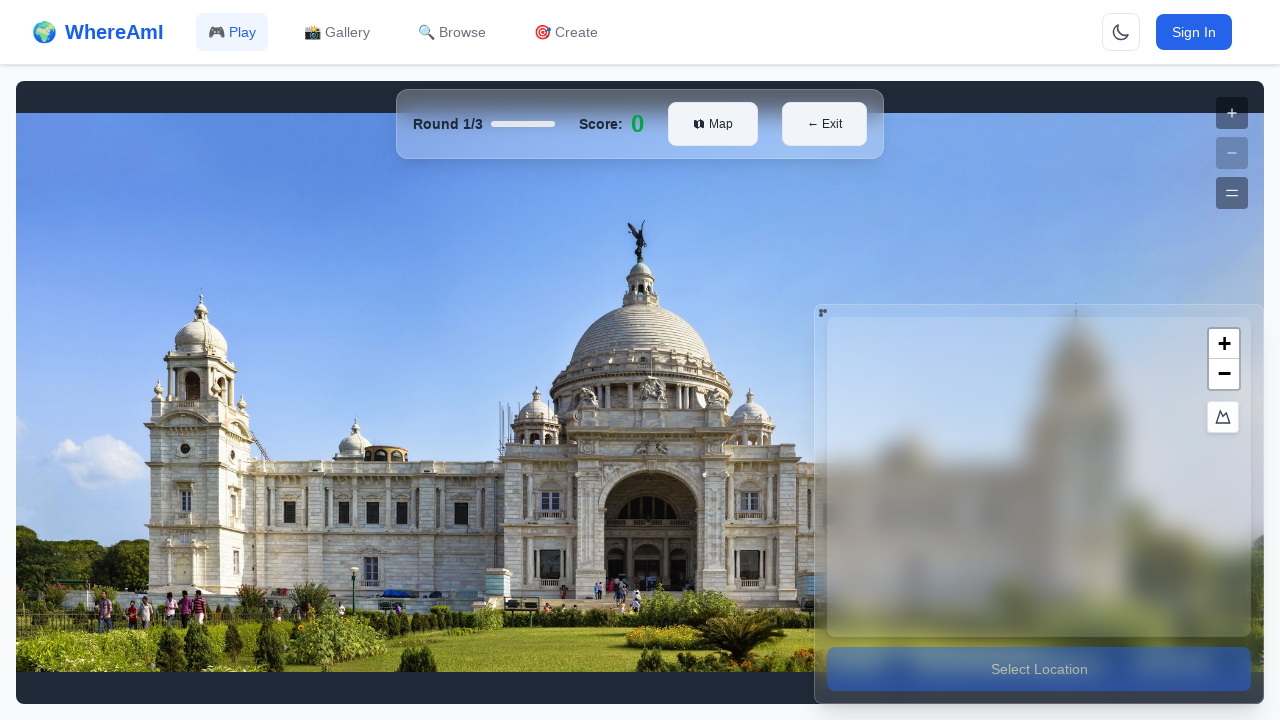

Zoom out button became visible
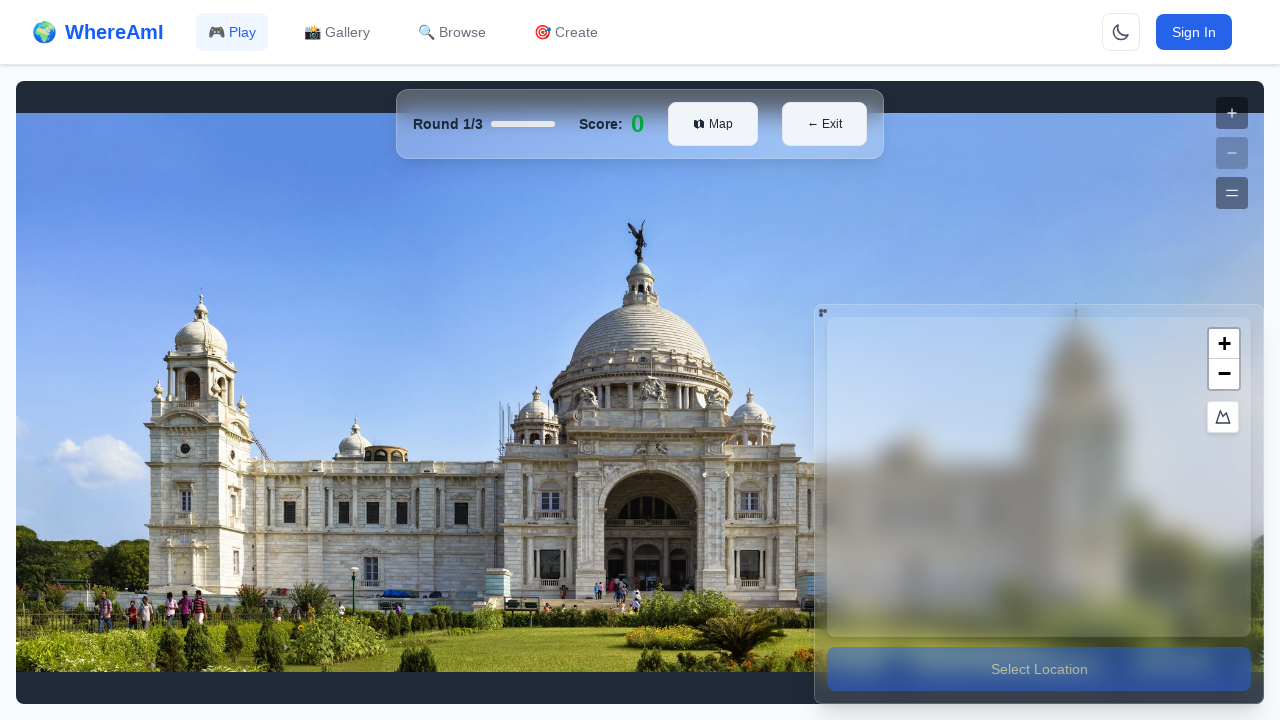

Clicked zoom in button at (1232, 113) on button[aria-label="Zoom in"]
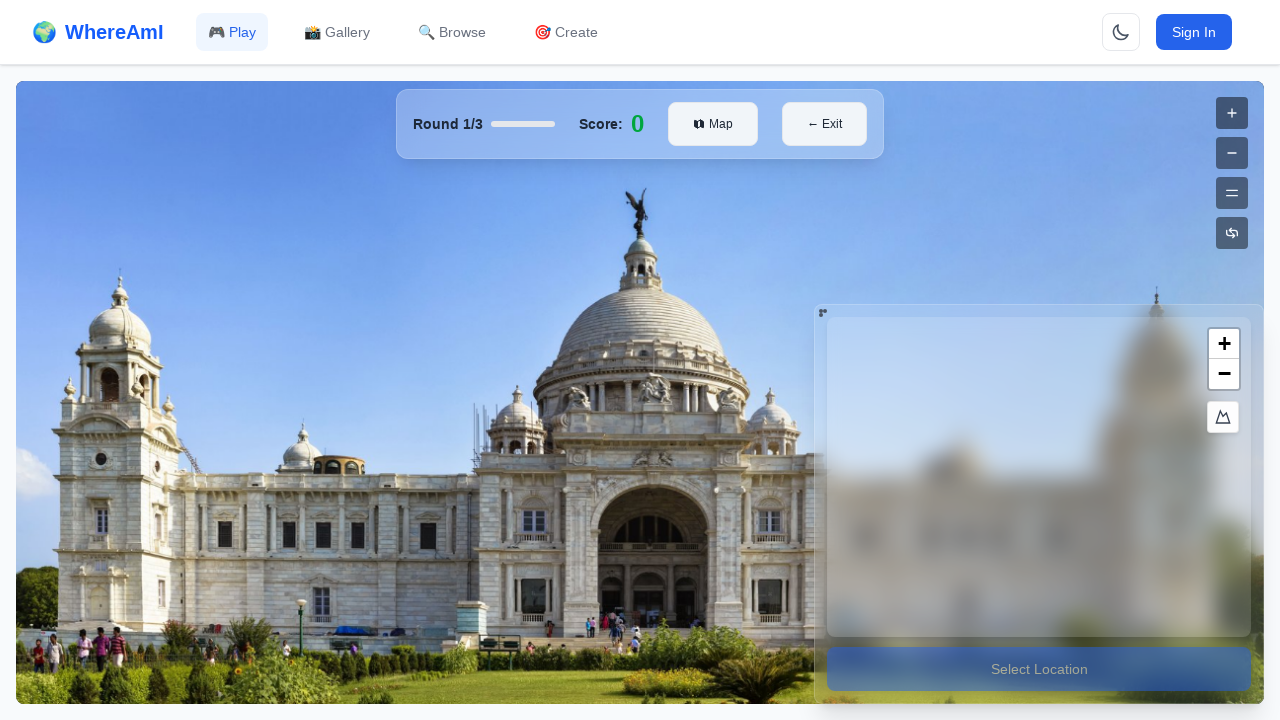

Waited 500ms for zoom animation to complete
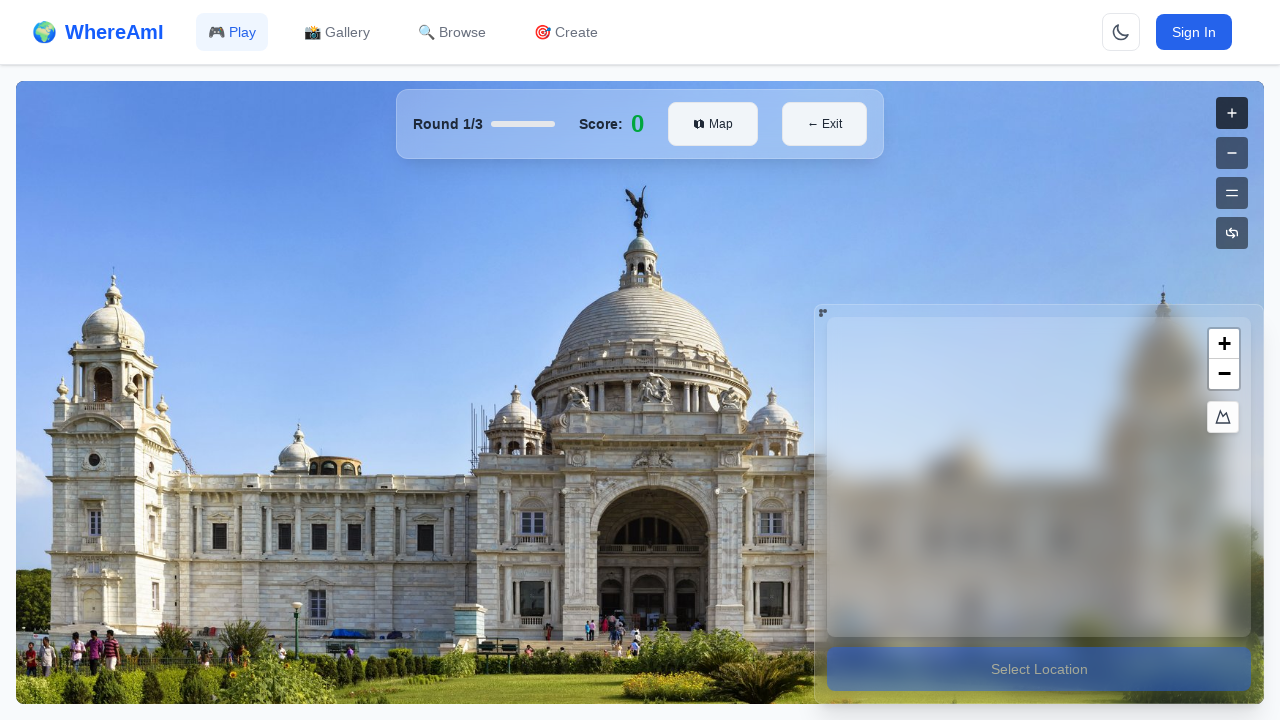

Reset zoom button became visible after zooming
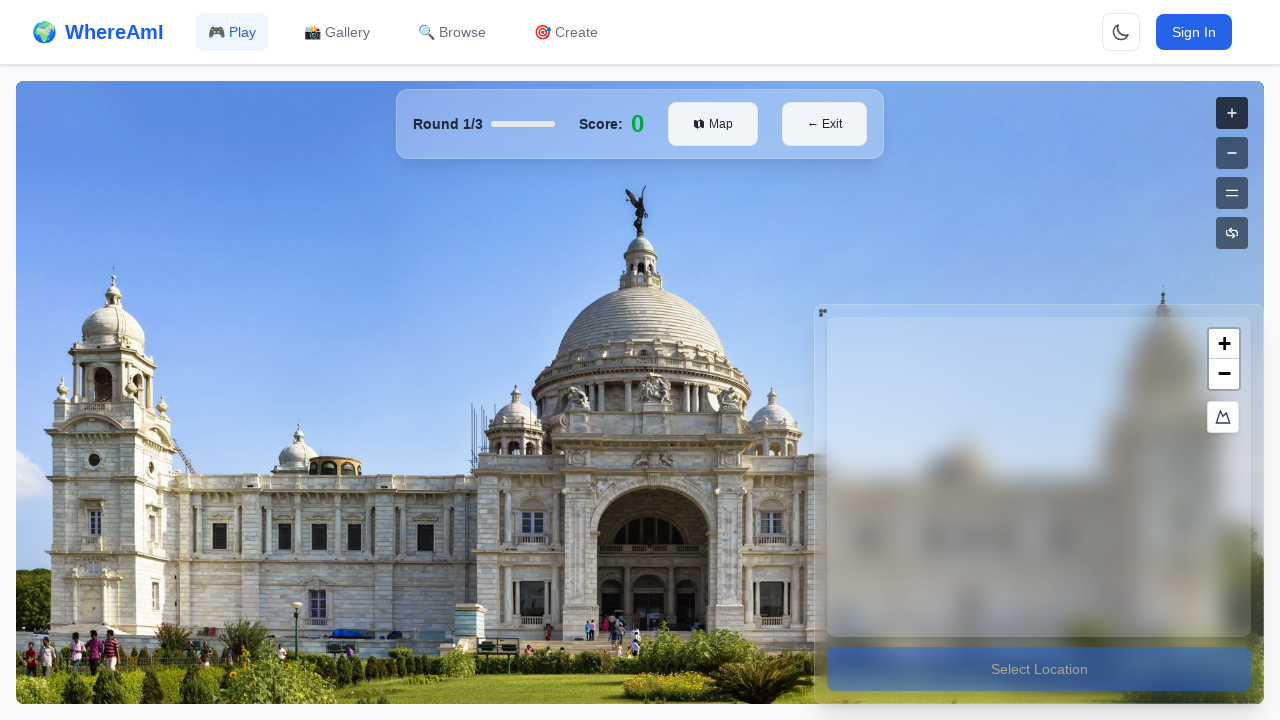

Clicked reset zoom button to return to original zoom level at (1232, 233) on button[aria-label="Reset zoom"]
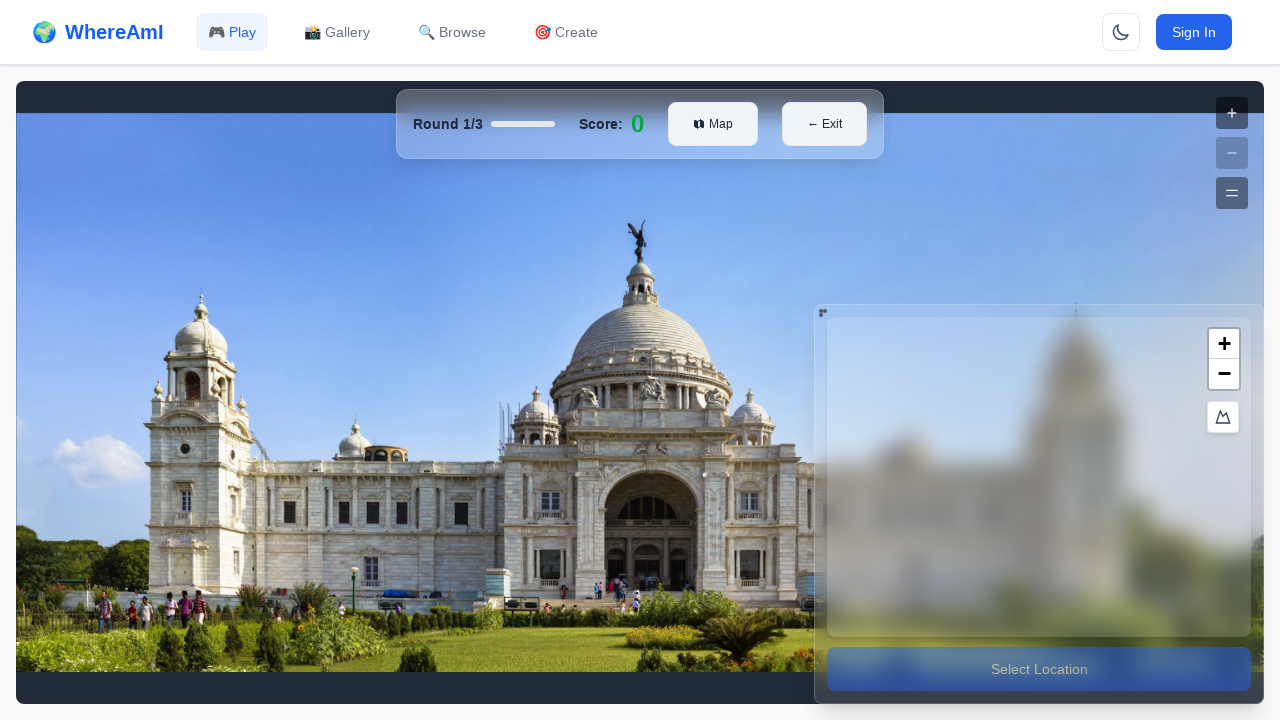

Waited 500ms for reset zoom animation to complete
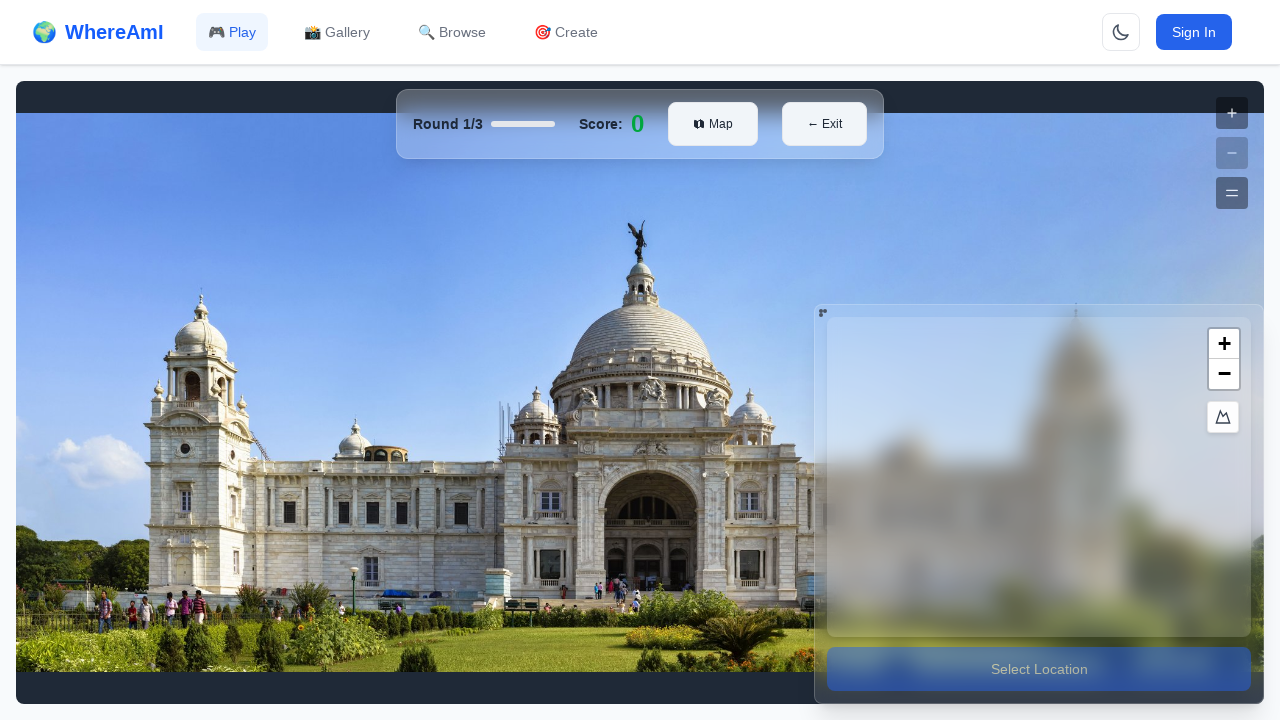

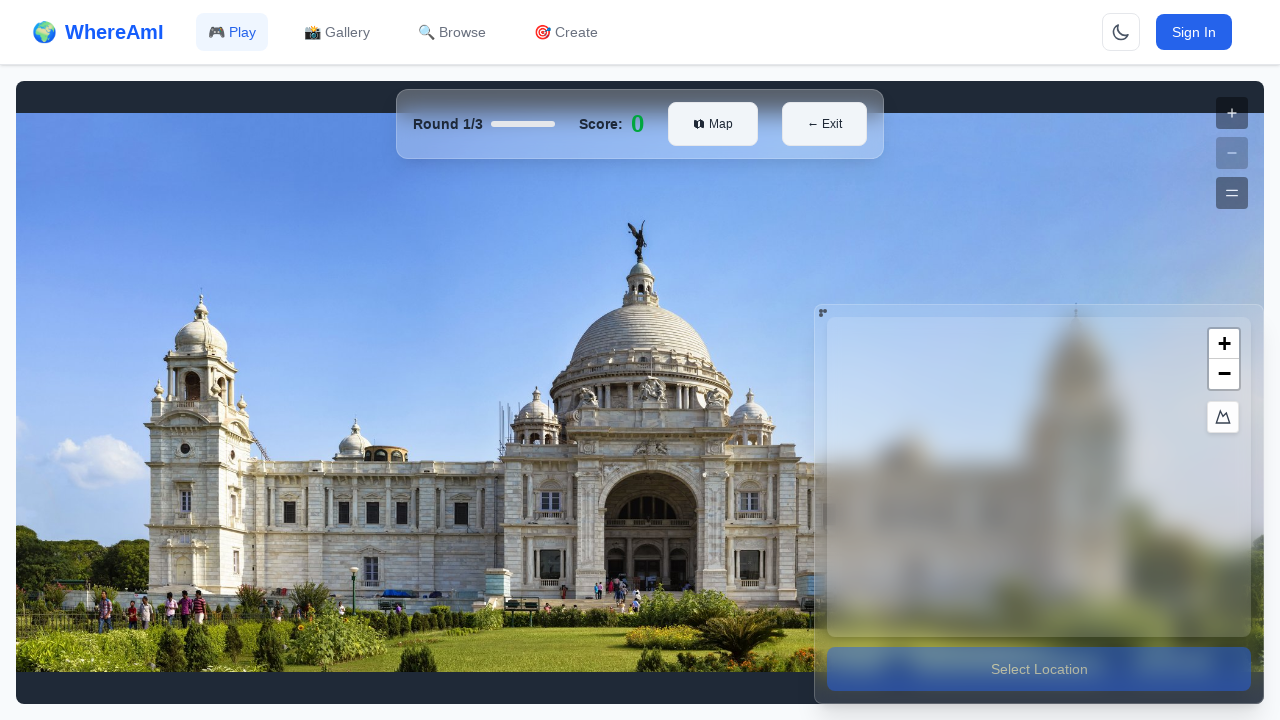